Tests data point interaction by moving mouse over various points on the plot

Starting URL: https://badj.github.io/NZGovDebtTrends2002-2025/

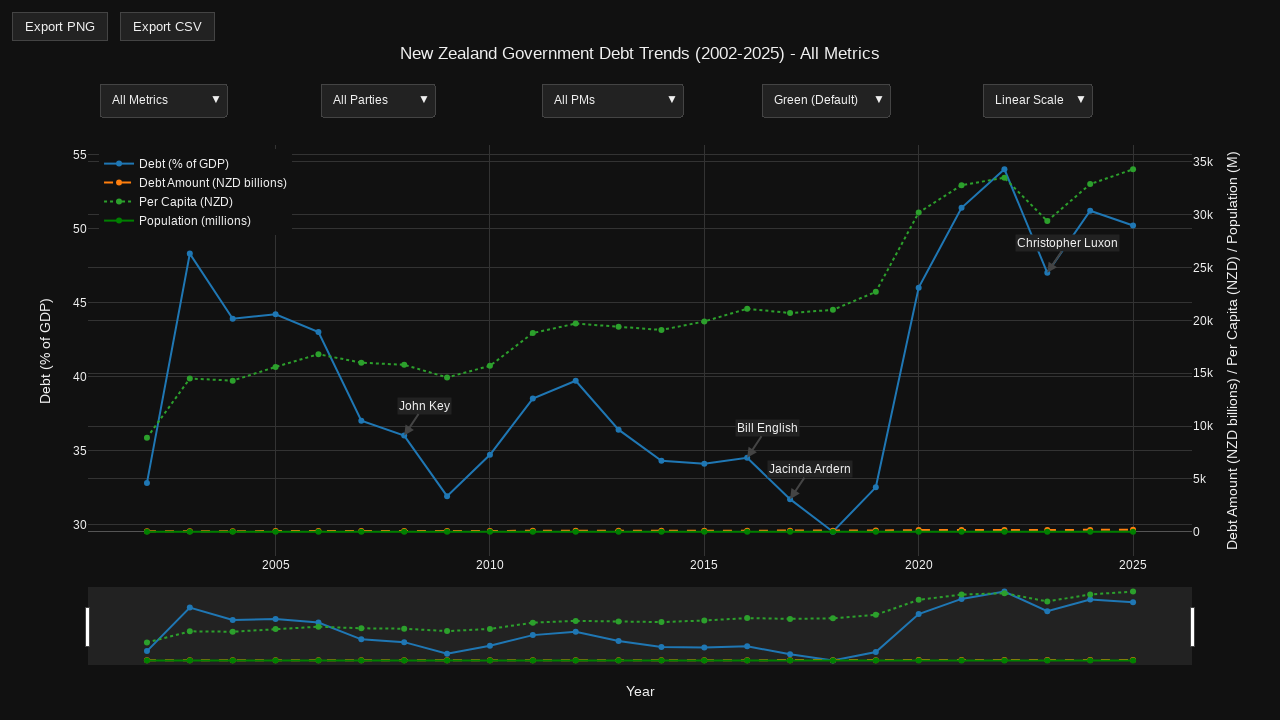

Plotly chart container became visible
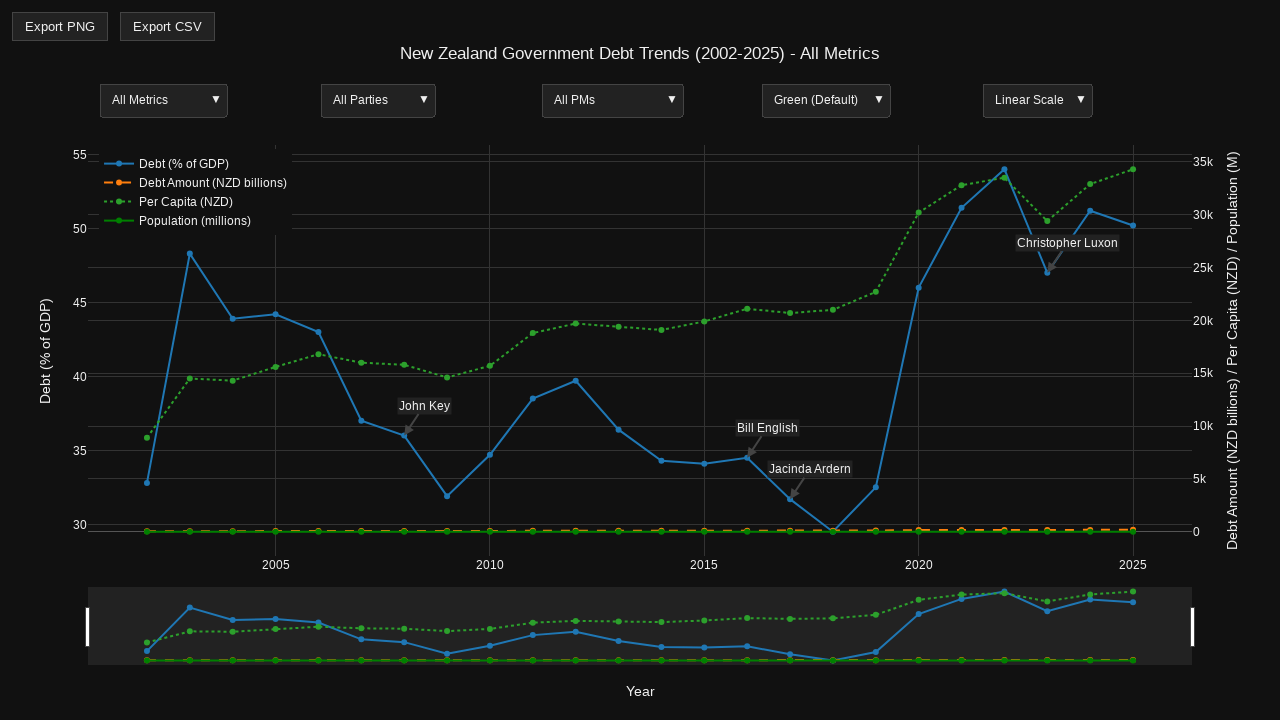

Retrieved bounding box of the plot container
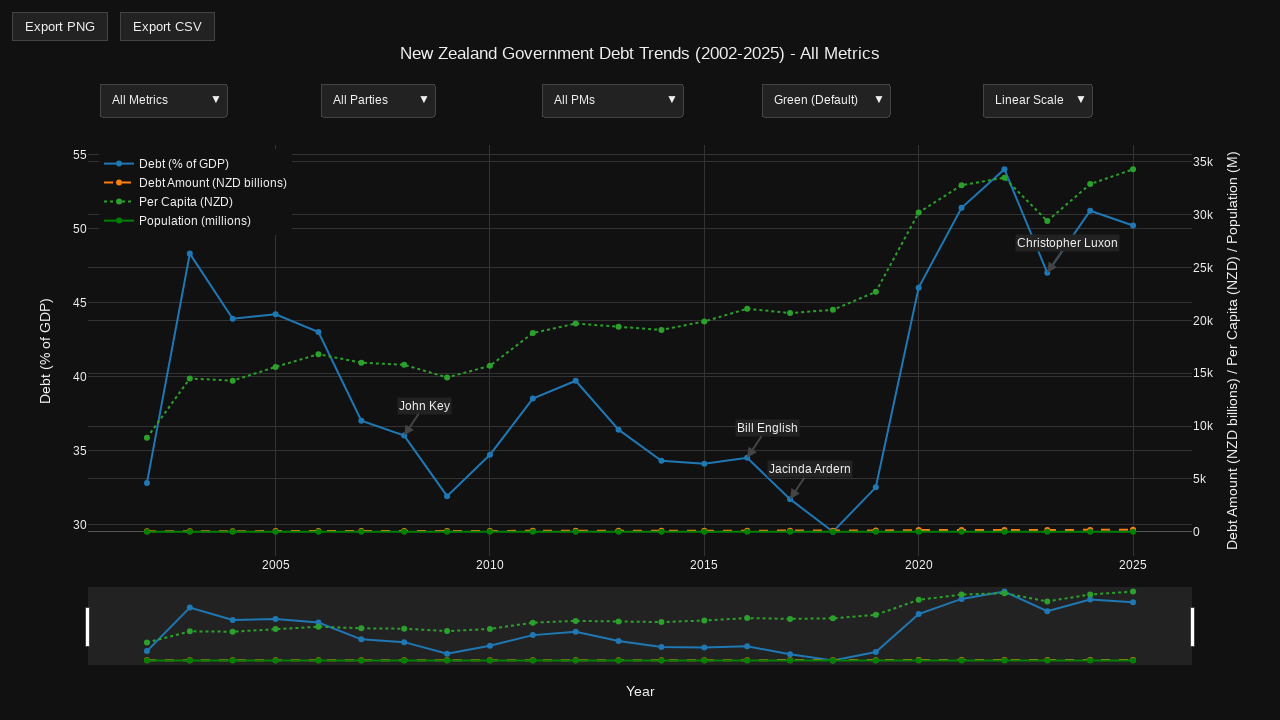

Moved mouse to data point at relative position (0.25, 0.25) at (324, 220)
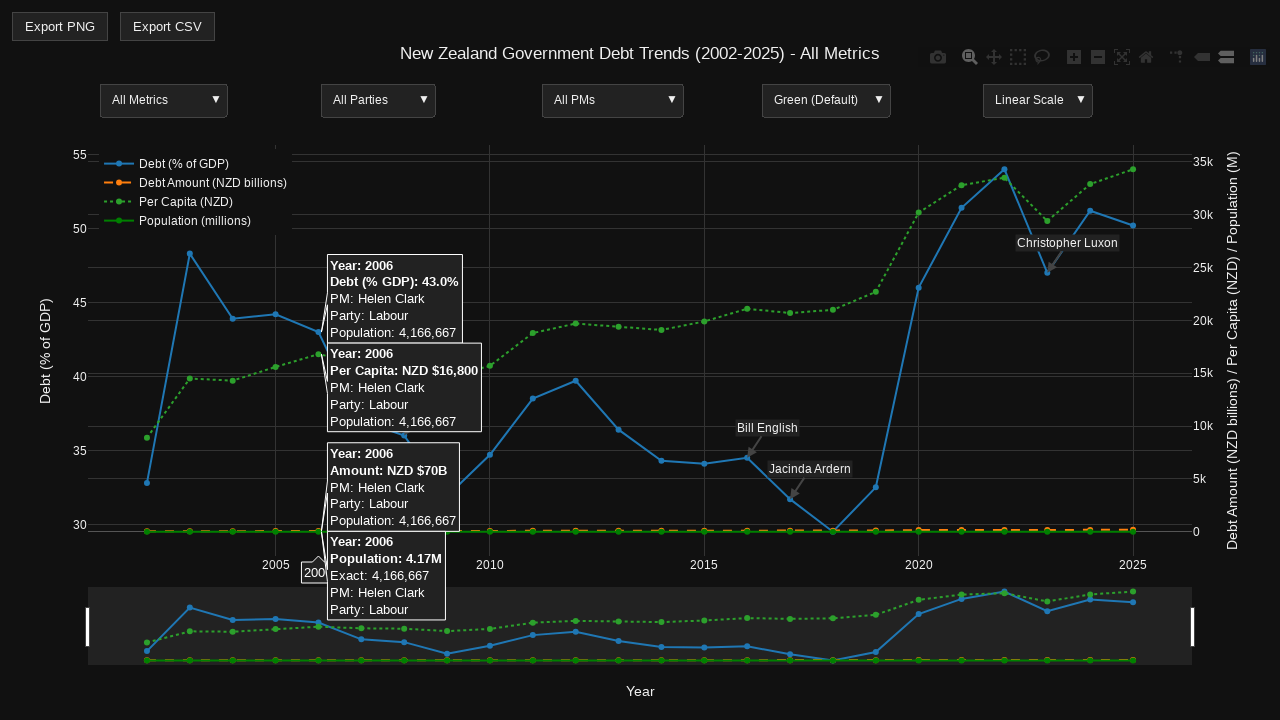

Waited 100ms for tooltip to appear
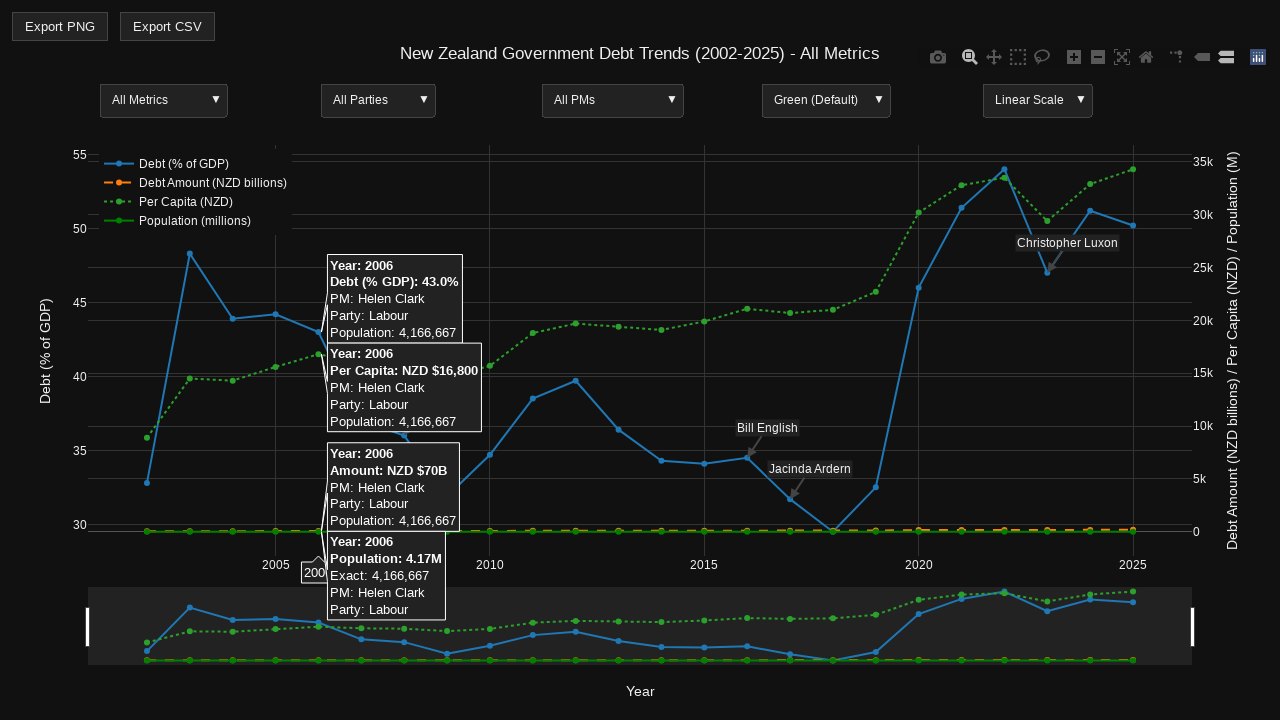

Moved mouse to data point at relative position (0.5, 0.5) at (640, 395)
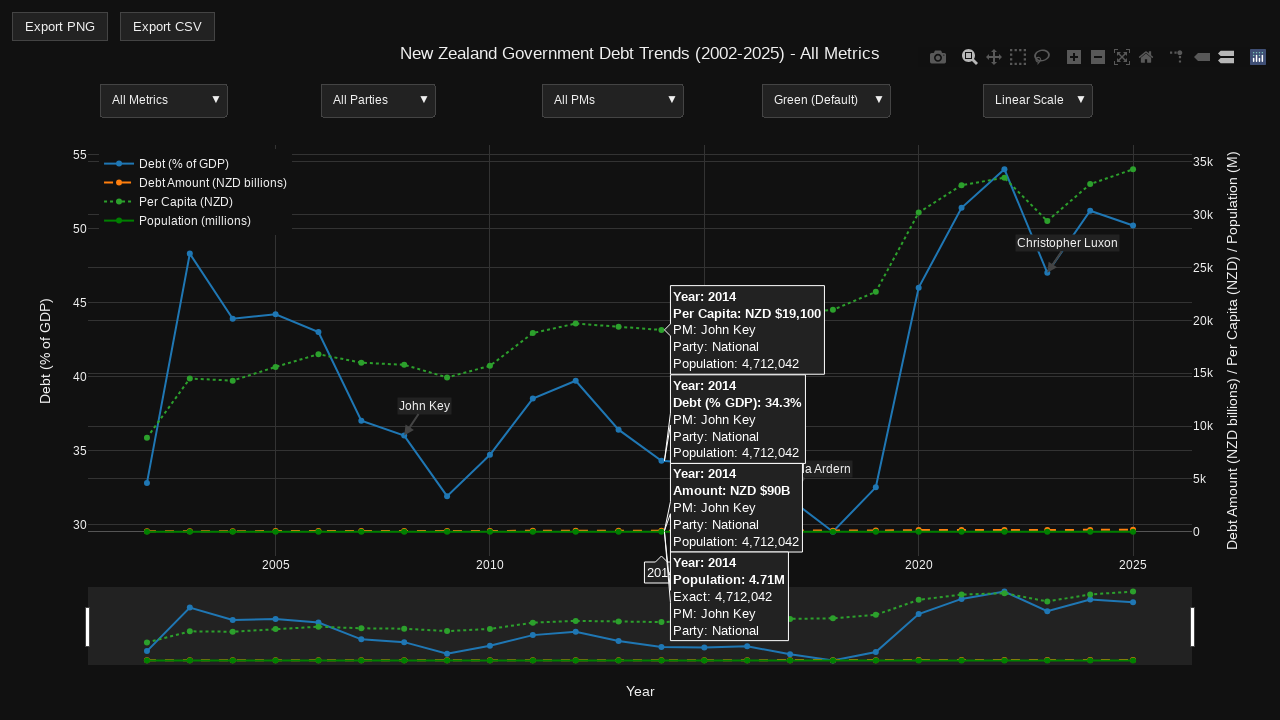

Waited 100ms for tooltip to appear
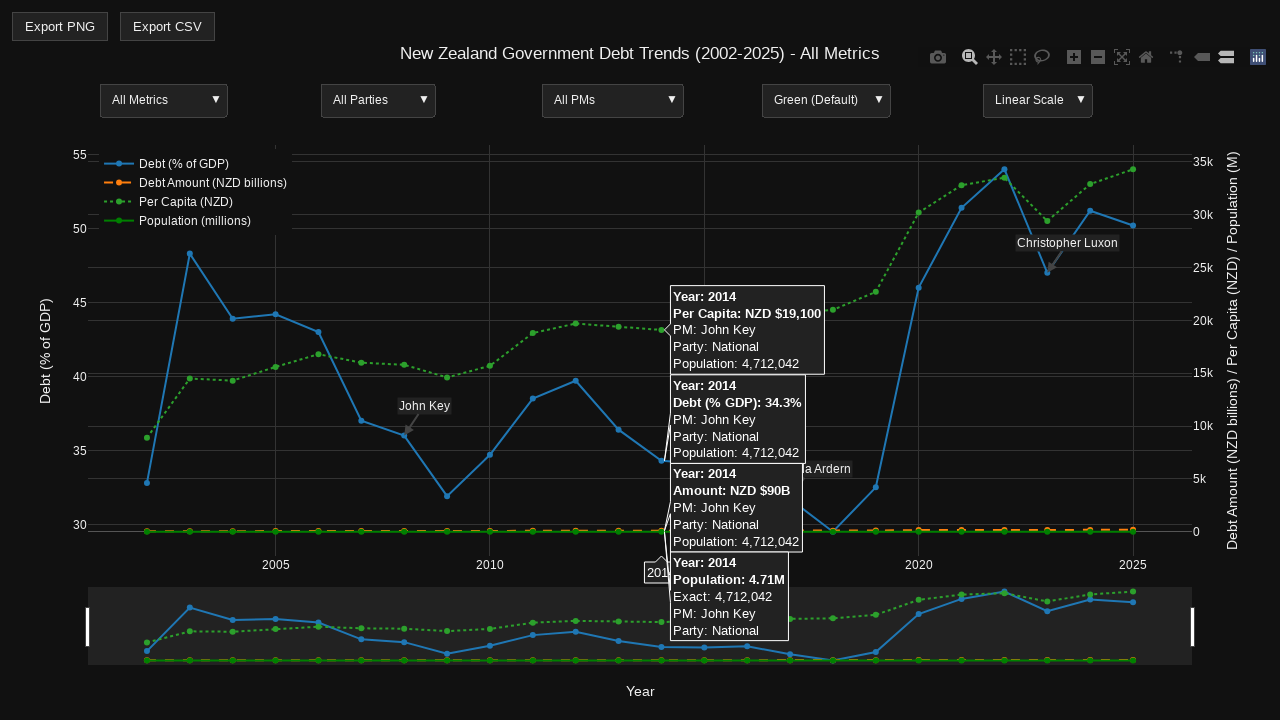

Moved mouse to data point at relative position (0.75, 0.75) at (956, 570)
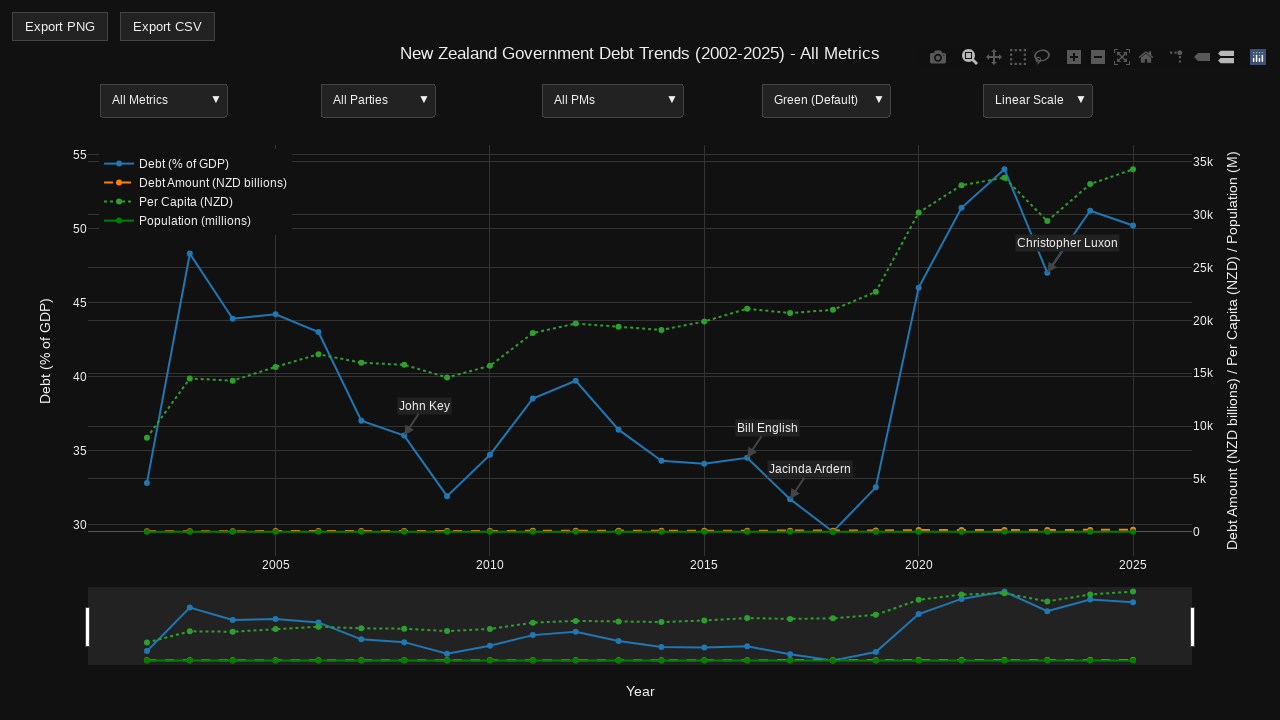

Waited 100ms for tooltip to appear
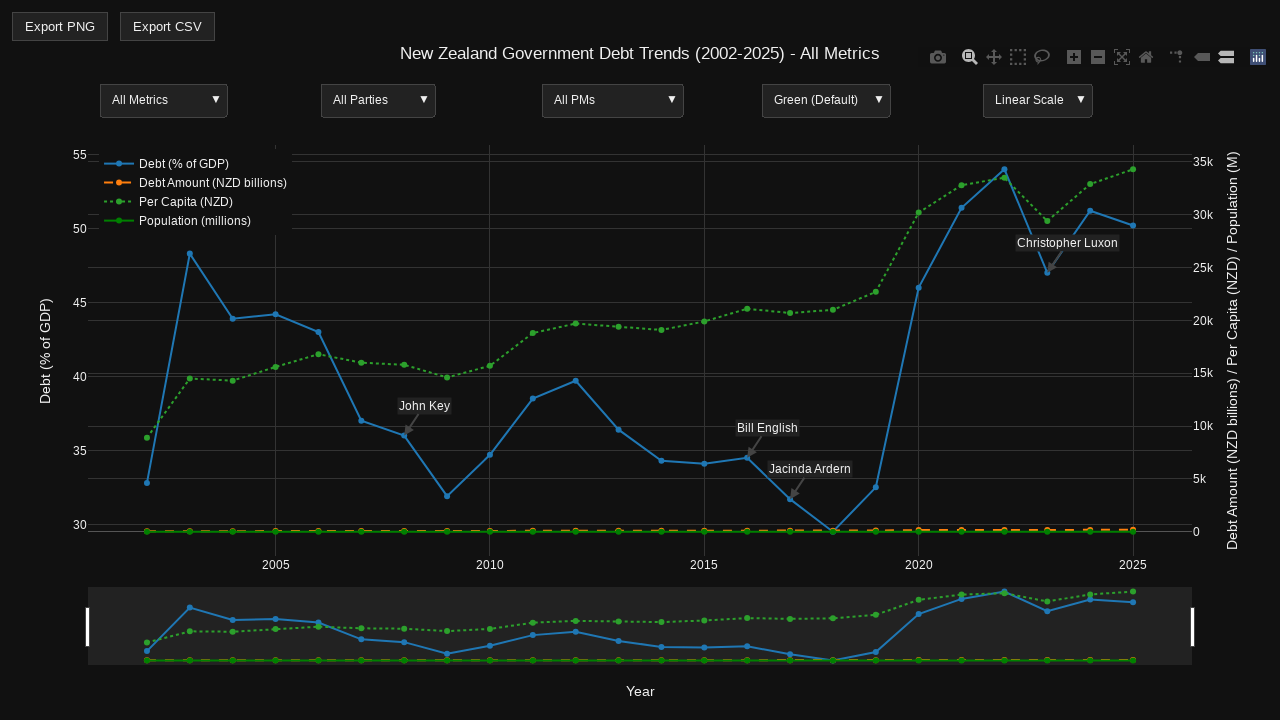

Verified plot container is still visible and responsive
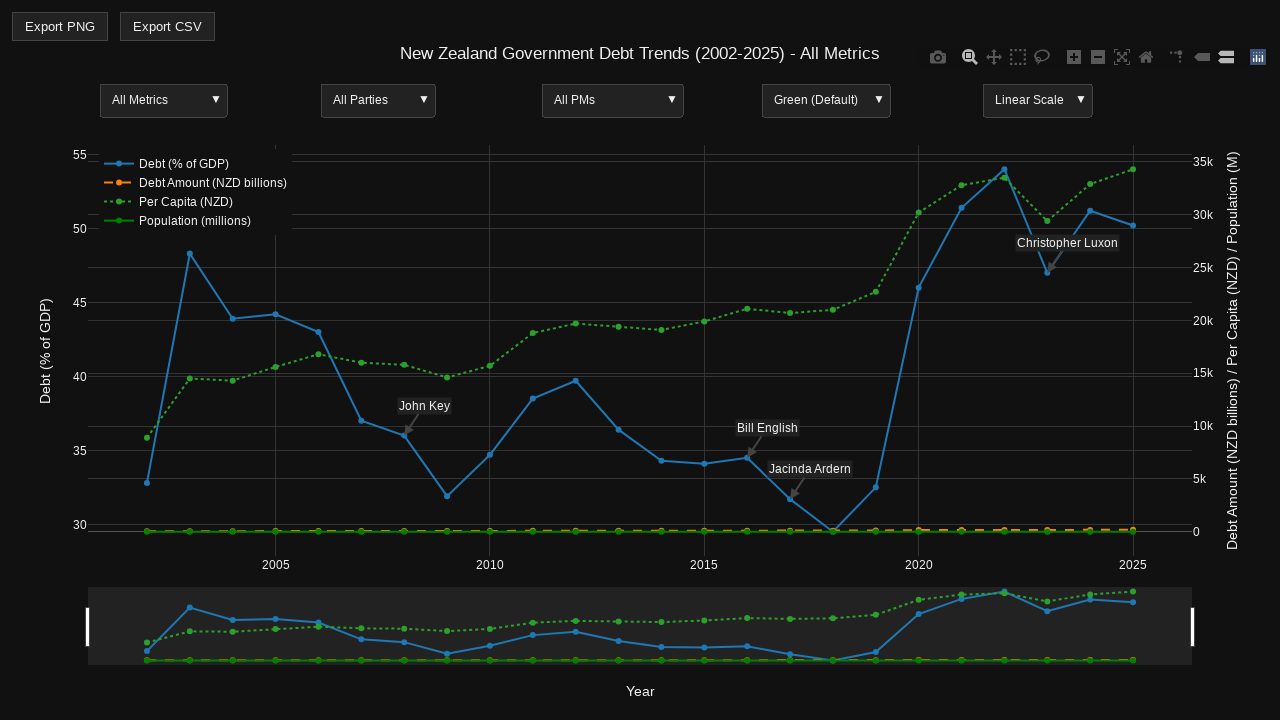

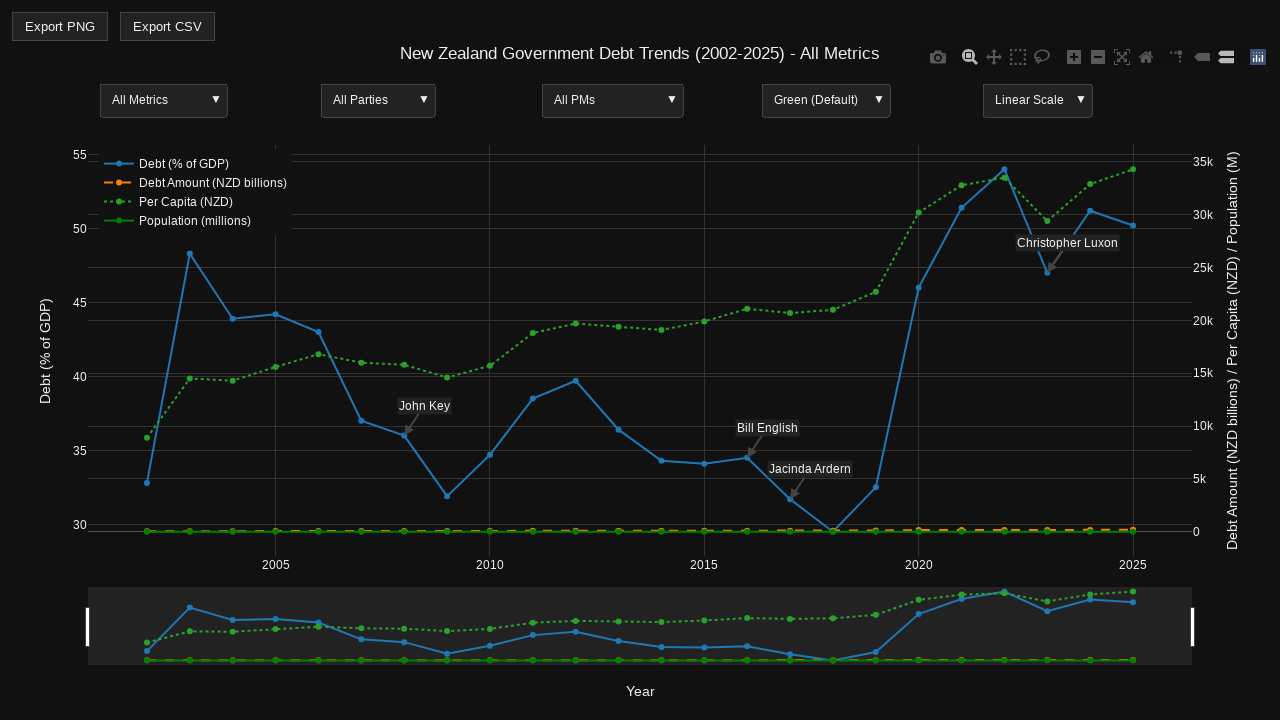